Navigates to Volvo's car safety page about "A Million More" campaign

Starting URL: https://www.volvocars.com/intl/v/car-safety/a-million-more

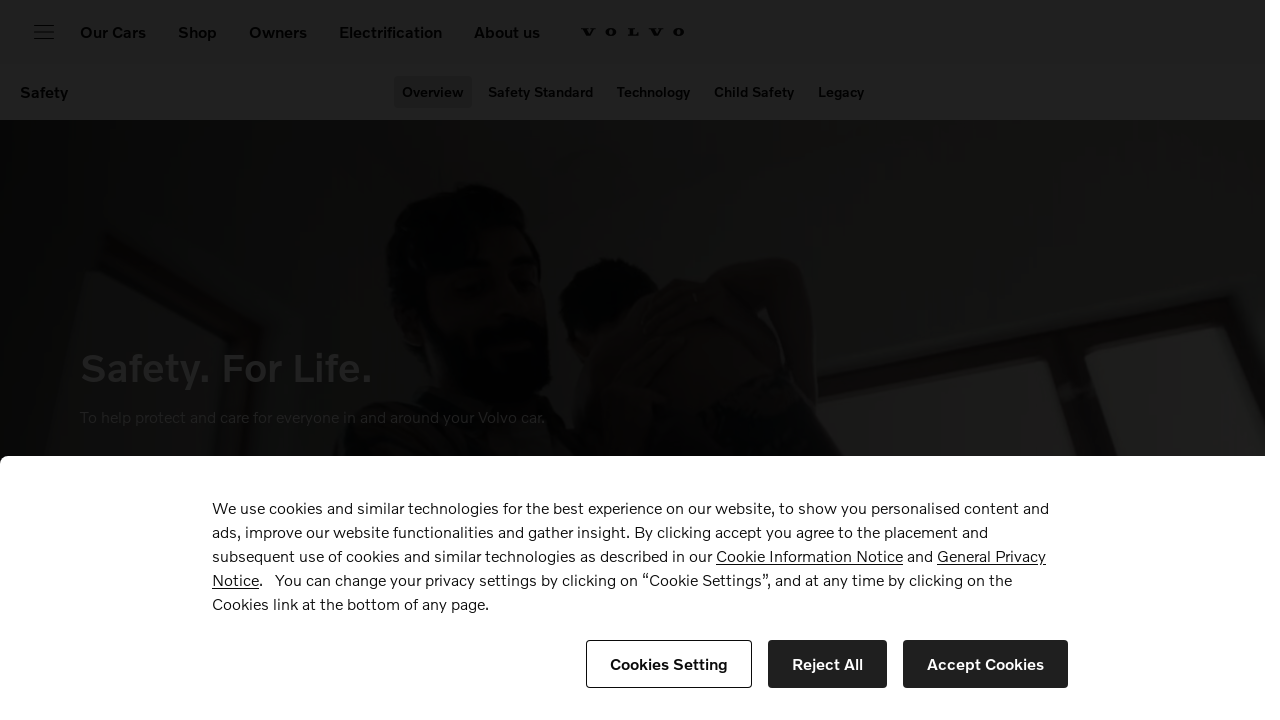

Navigated to Volvo's 'A Million More' car safety campaign page
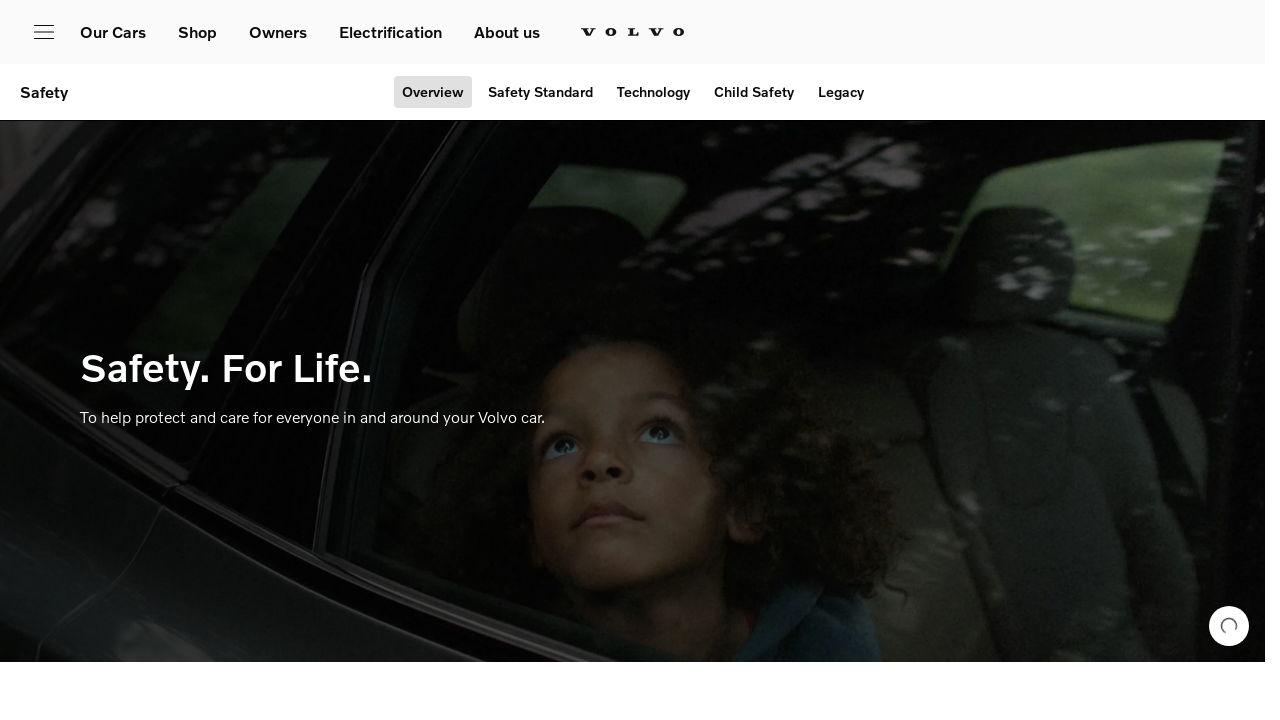

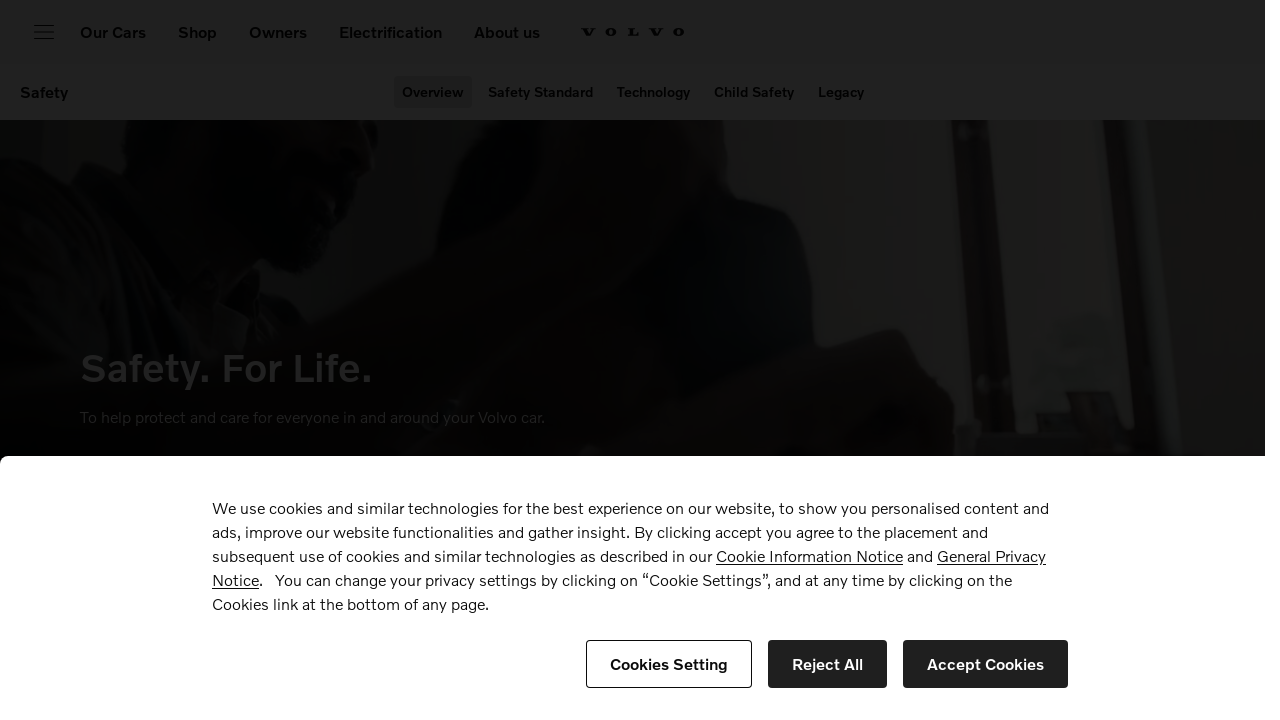